Navigates to GeeksforGeeks website and retrieves the page title

Starting URL: https://www.geeksforgeeks.org/

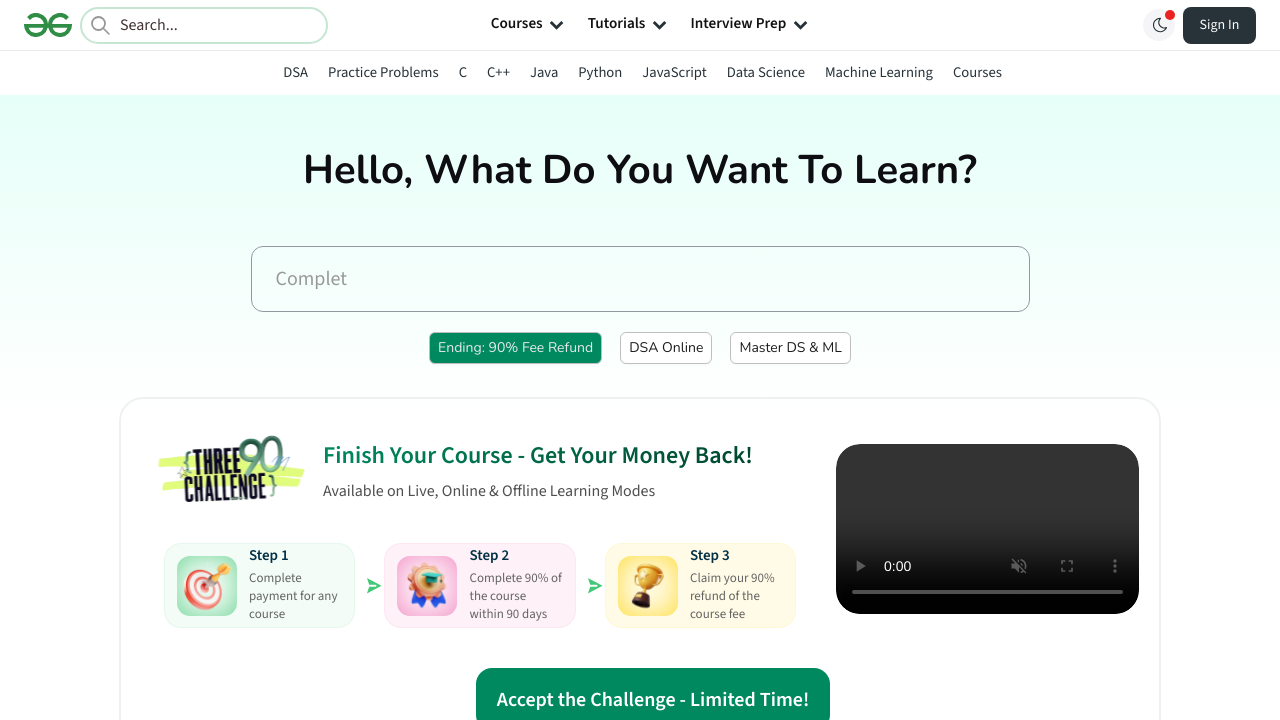

Retrieved page title from GeeksforGeeks website
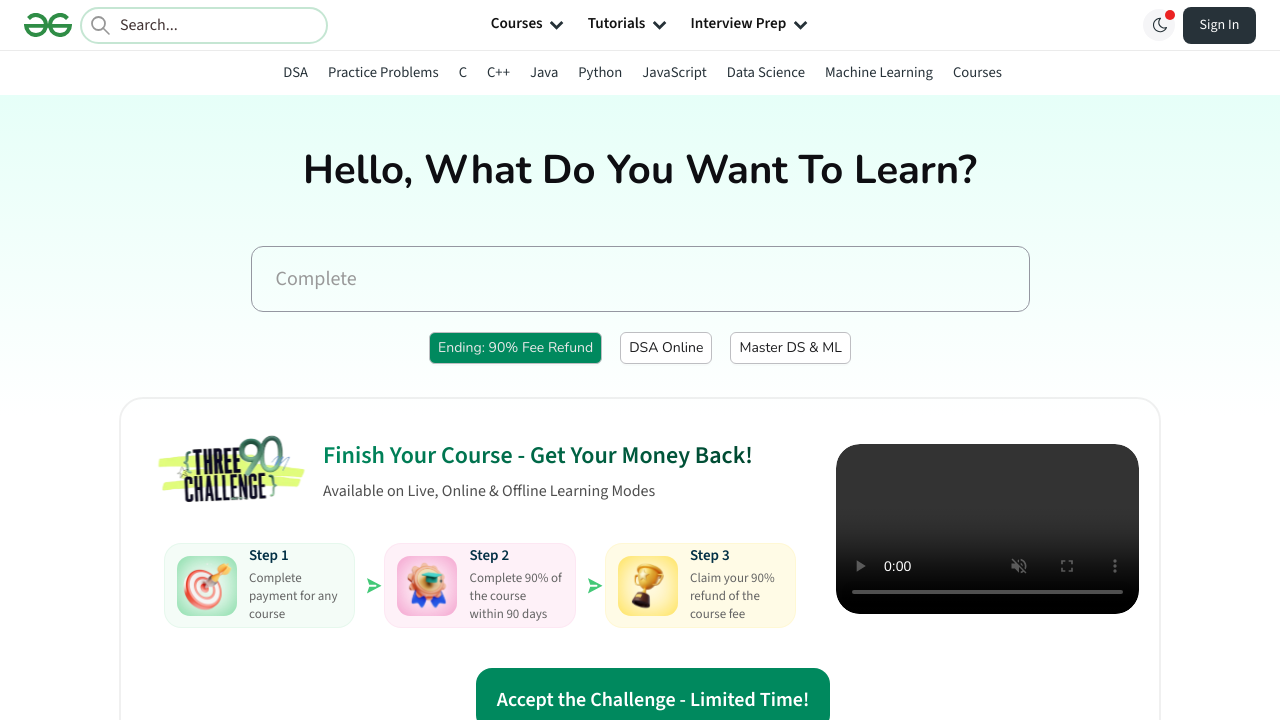

Waited for page DOM content to load completely
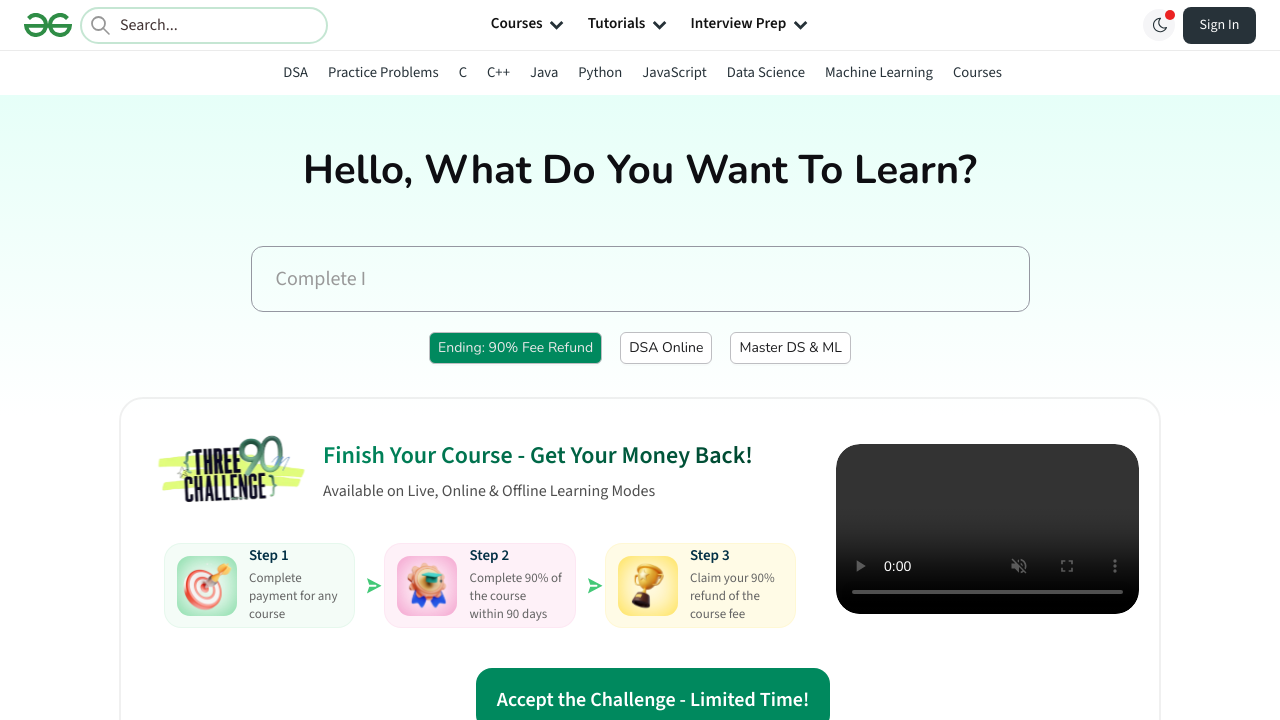

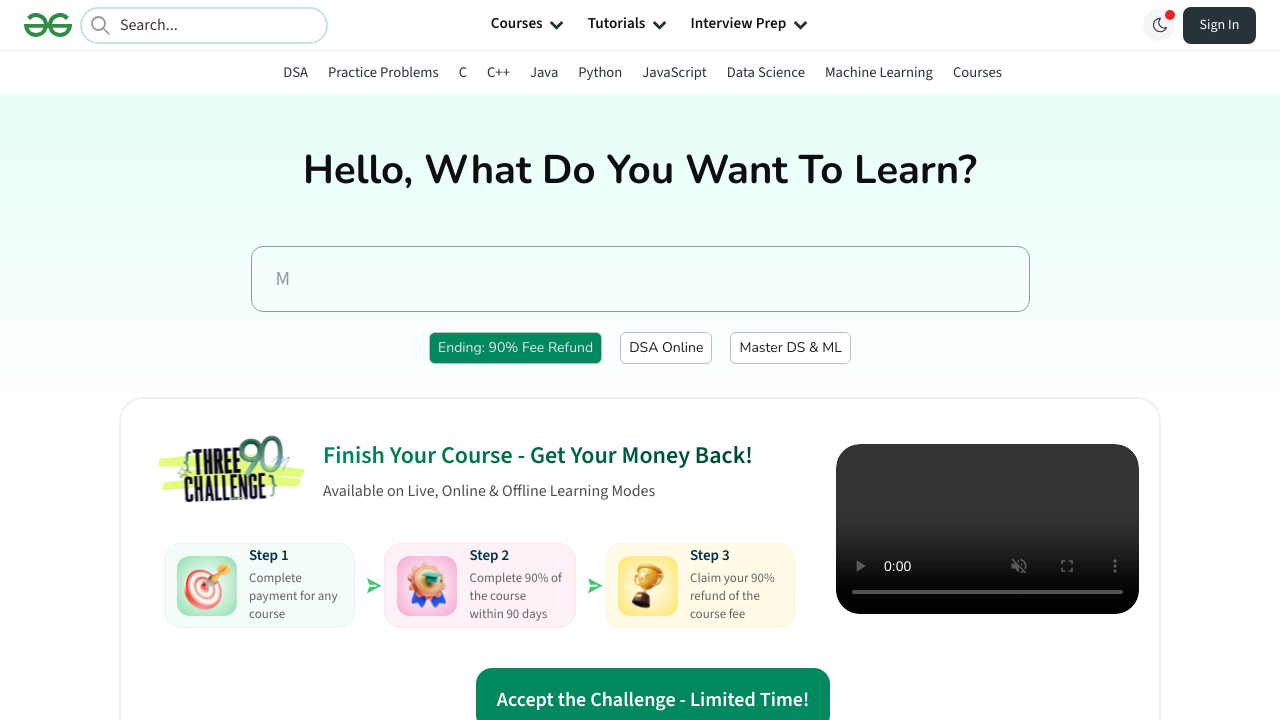